Tests the CSS Diner game by entering CSS selectors into the input field and clicking the enter button to verify if levels are completed. The test enters multiple CSS selector answers to progress through the game levels.

Starting URL: https://flukeout.github.io/

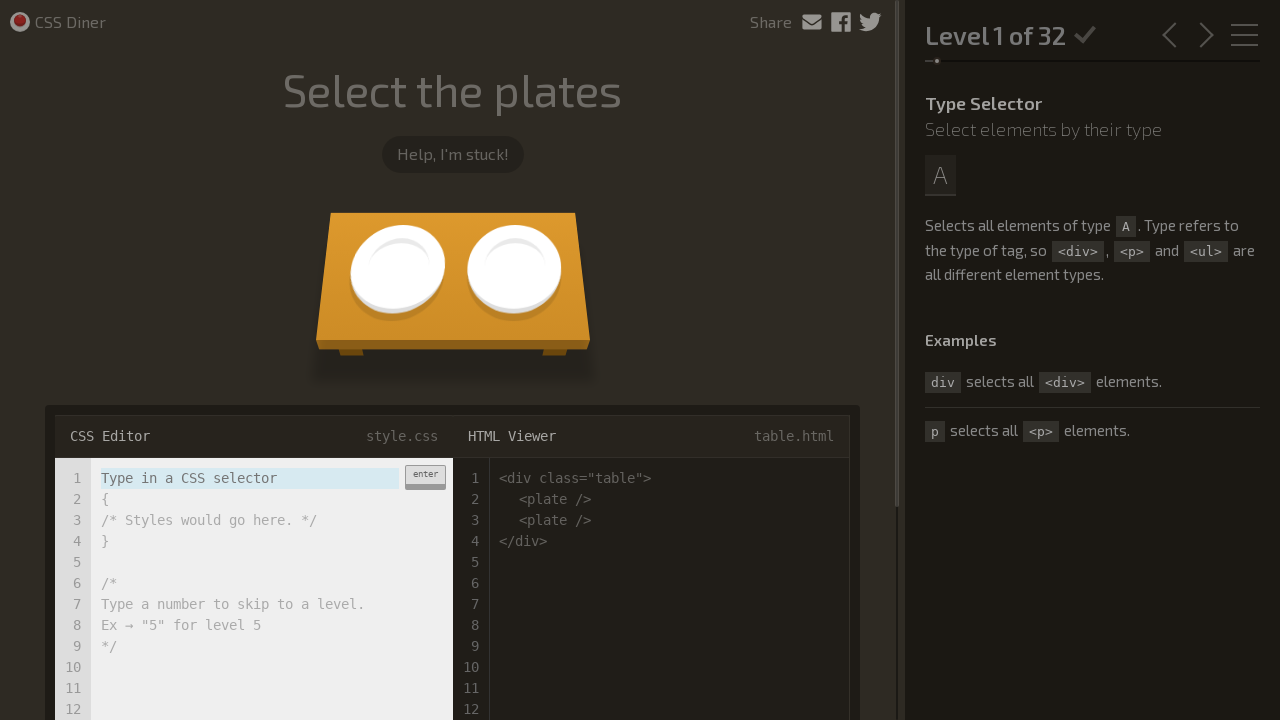

CSS input field loaded
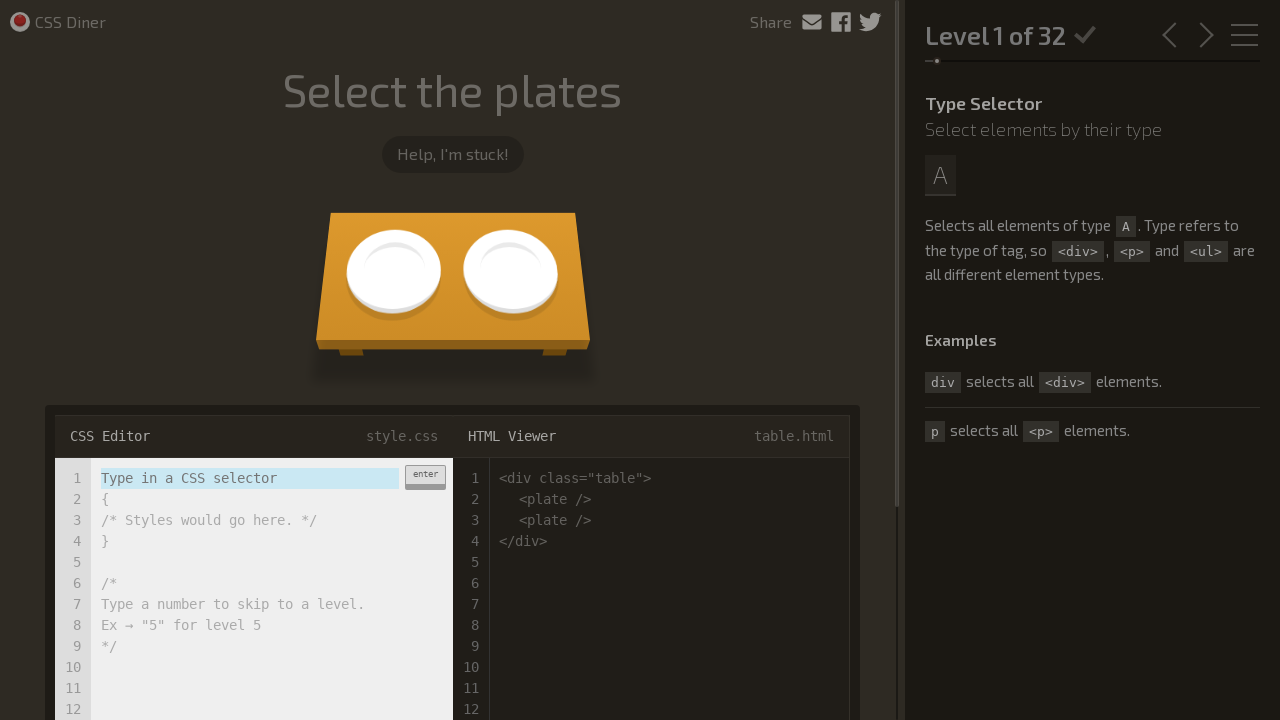

Entered 'plate' selector for level 1 on .input-strobe
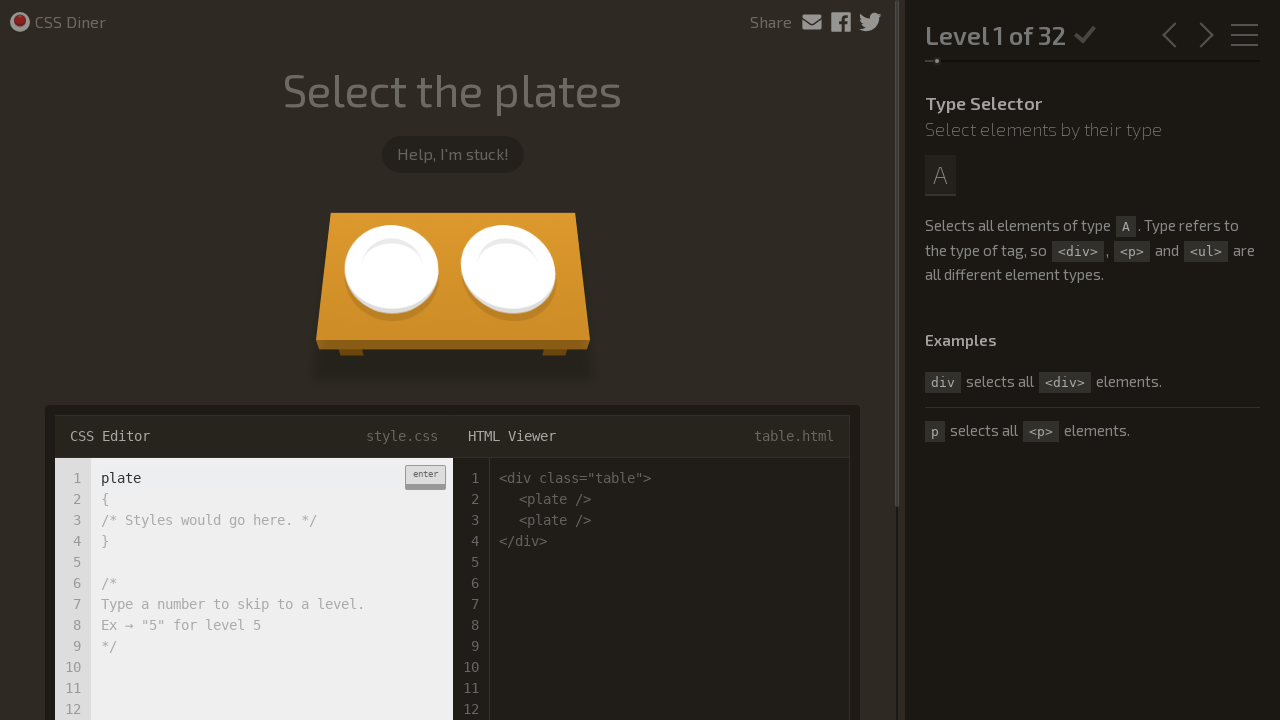

Clicked enter button to submit 'plate' selector at (425, 477) on .enter-button
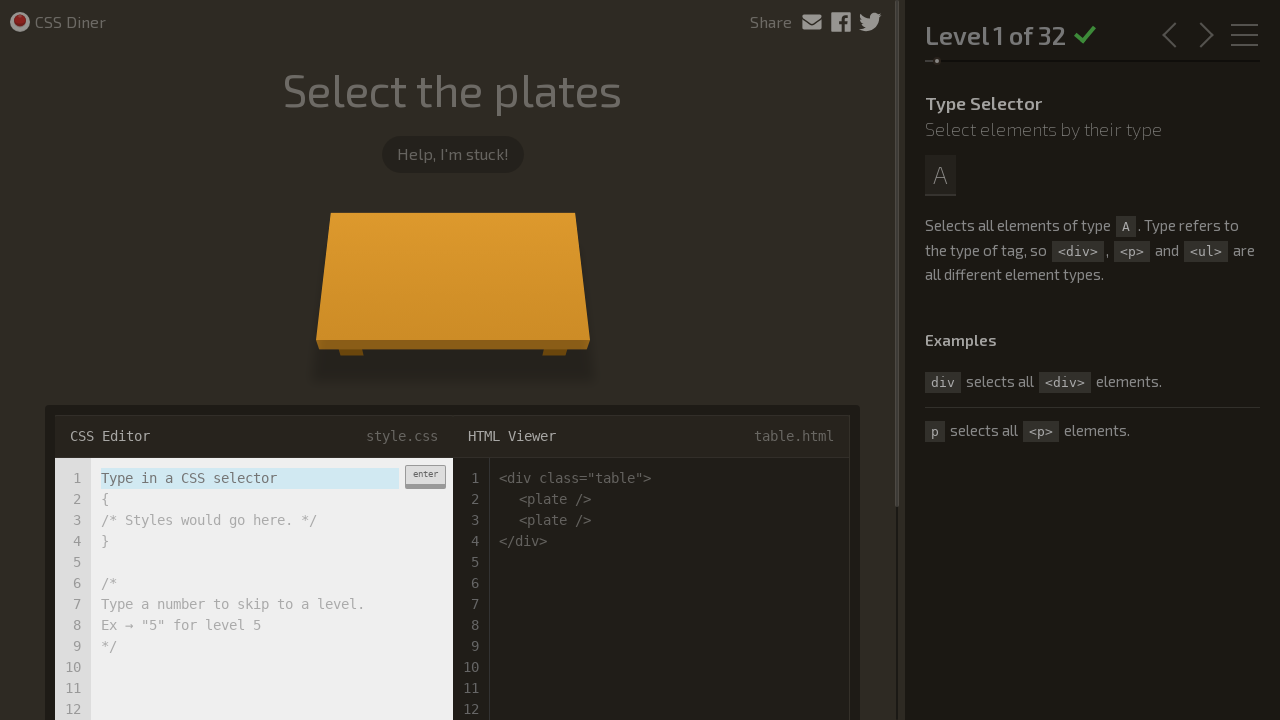

Waited for level 1 transition to complete
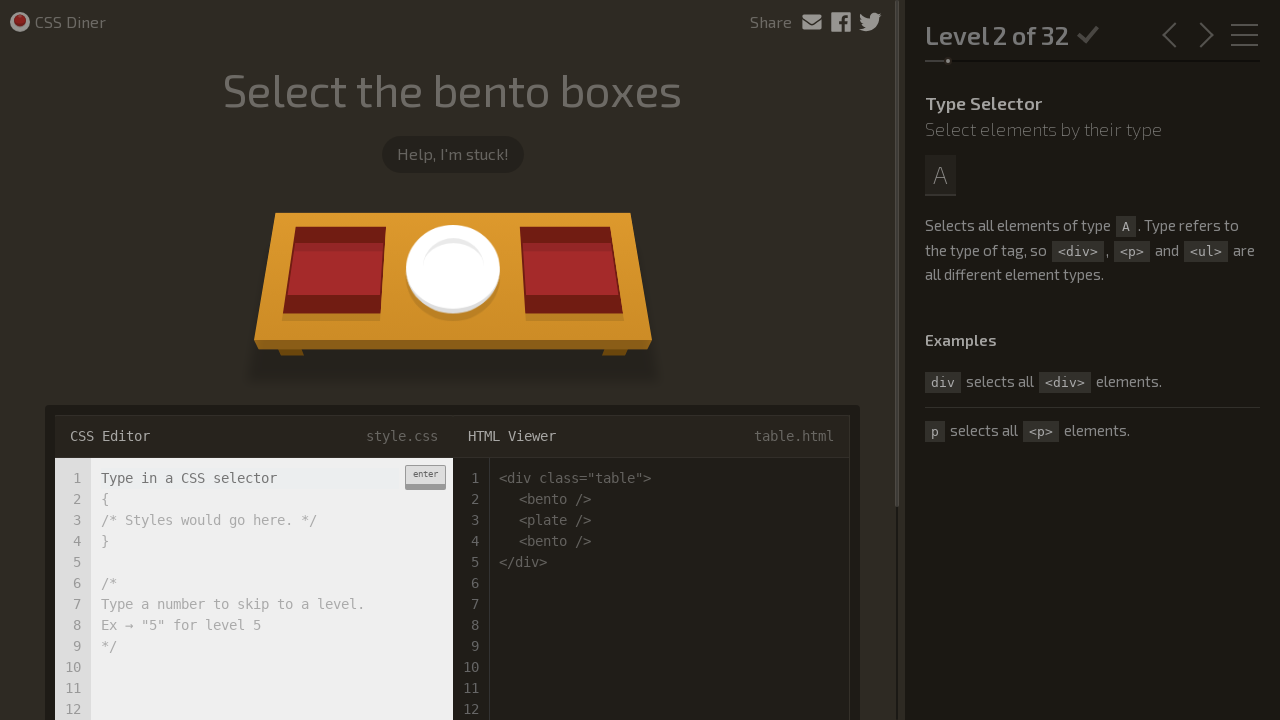

Entered 'bento' selector for level 2 on .input-strobe
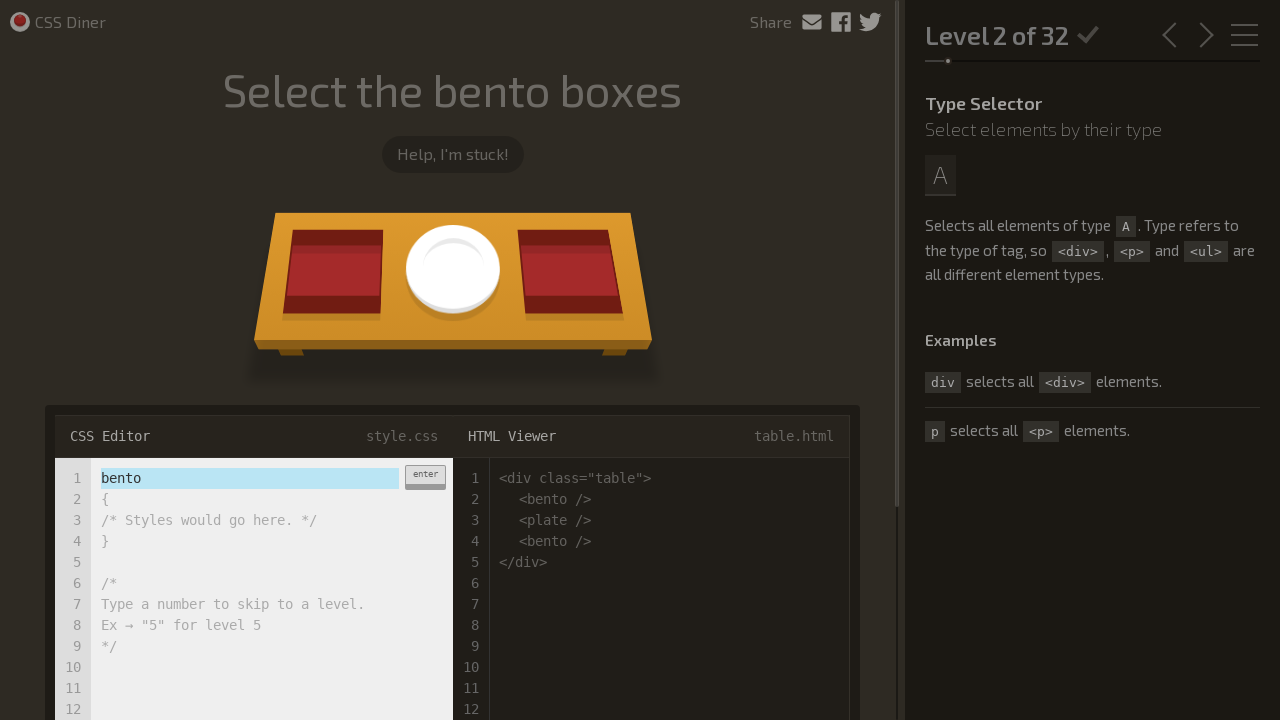

Clicked enter button to submit 'bento' selector at (425, 477) on .enter-button
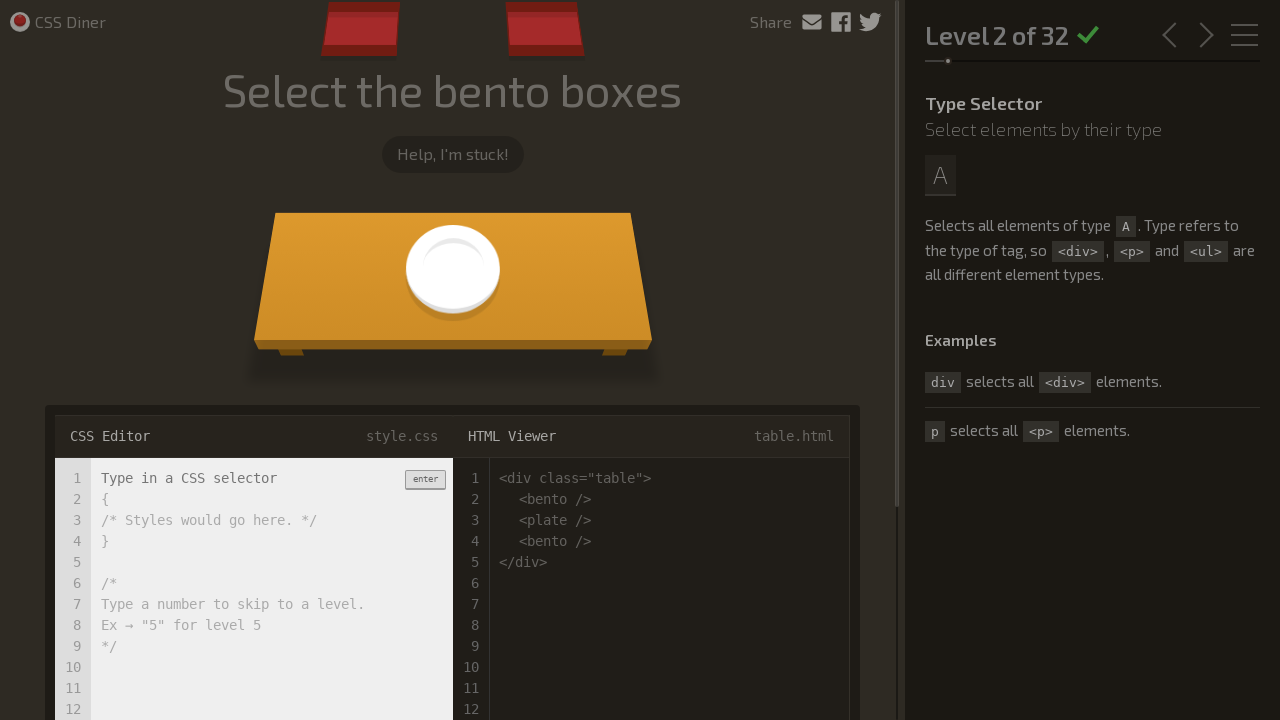

Waited for level 2 transition to complete
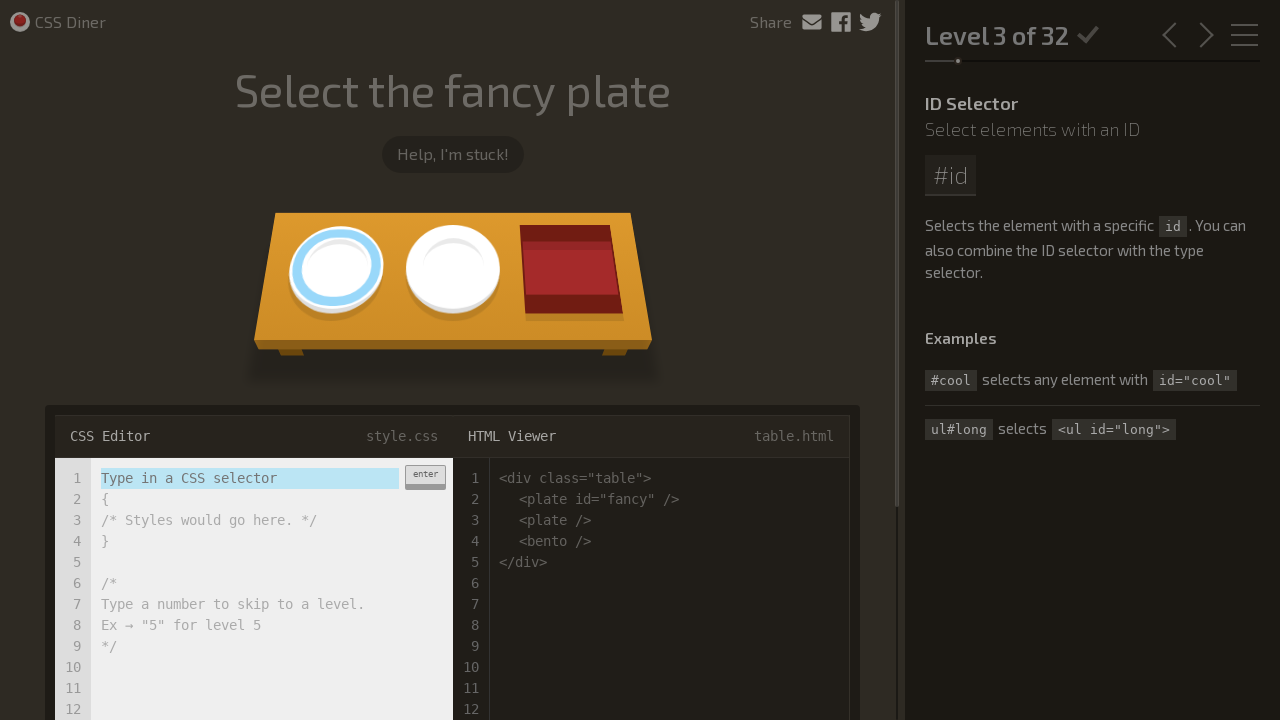

Entered '#fancy' selector for level 3 on .input-strobe
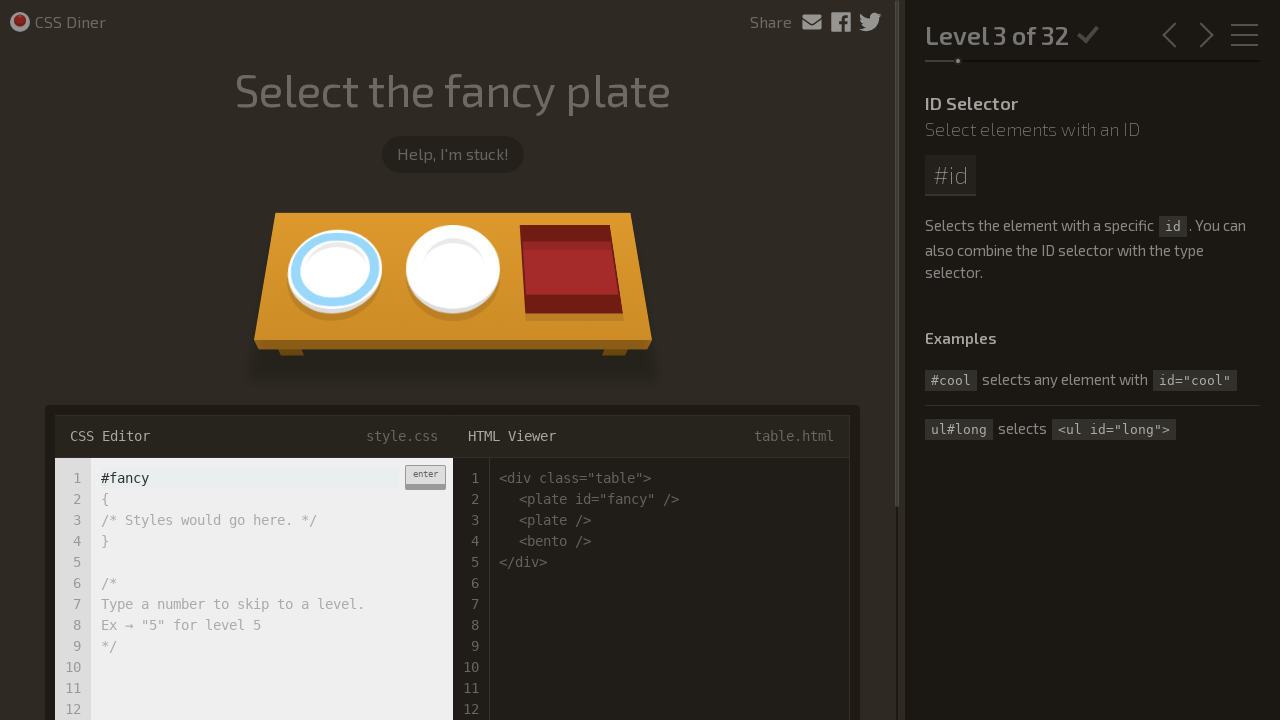

Clicked enter button to submit '#fancy' selector at (425, 477) on .enter-button
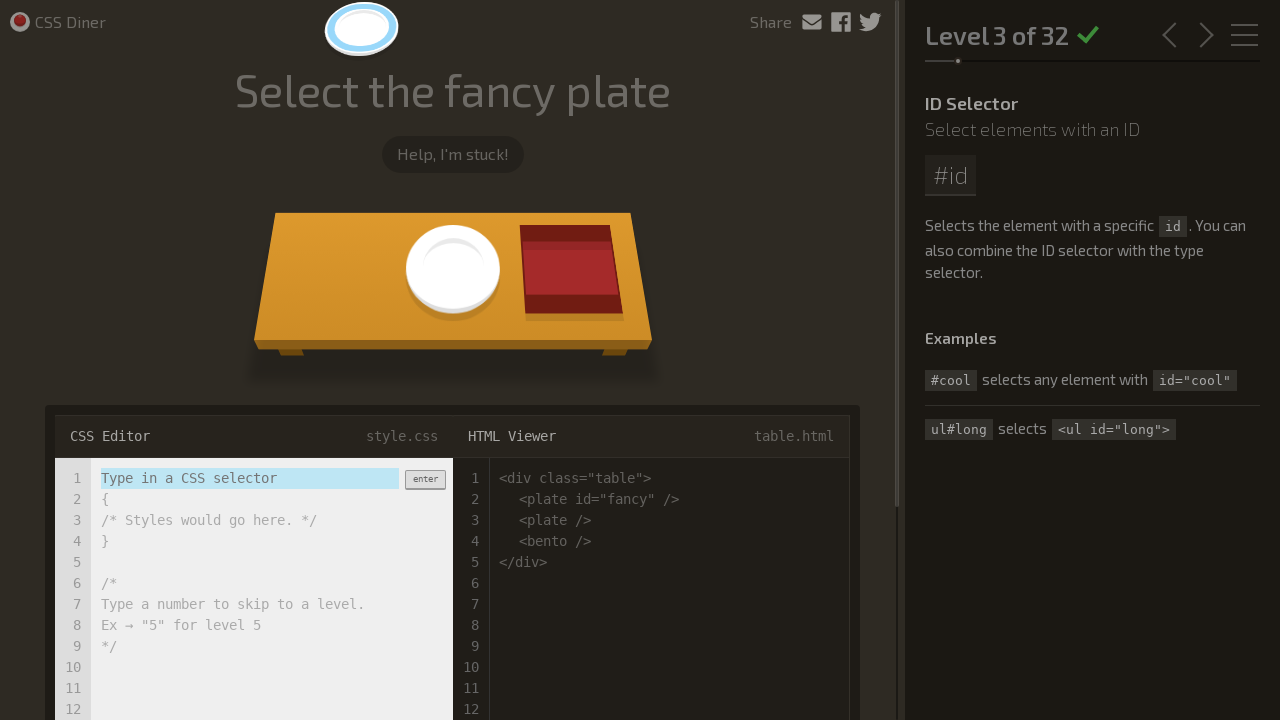

Level completion confirmed - CSS Diner game progressed through 3 levels
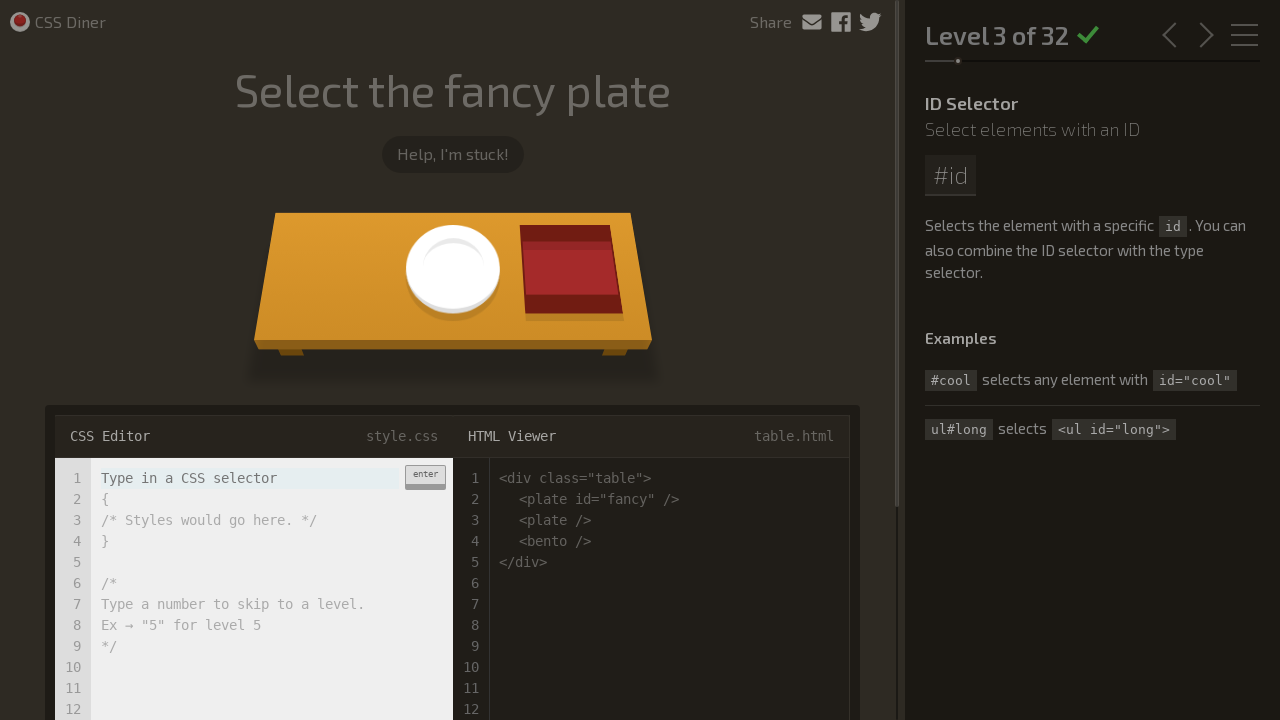

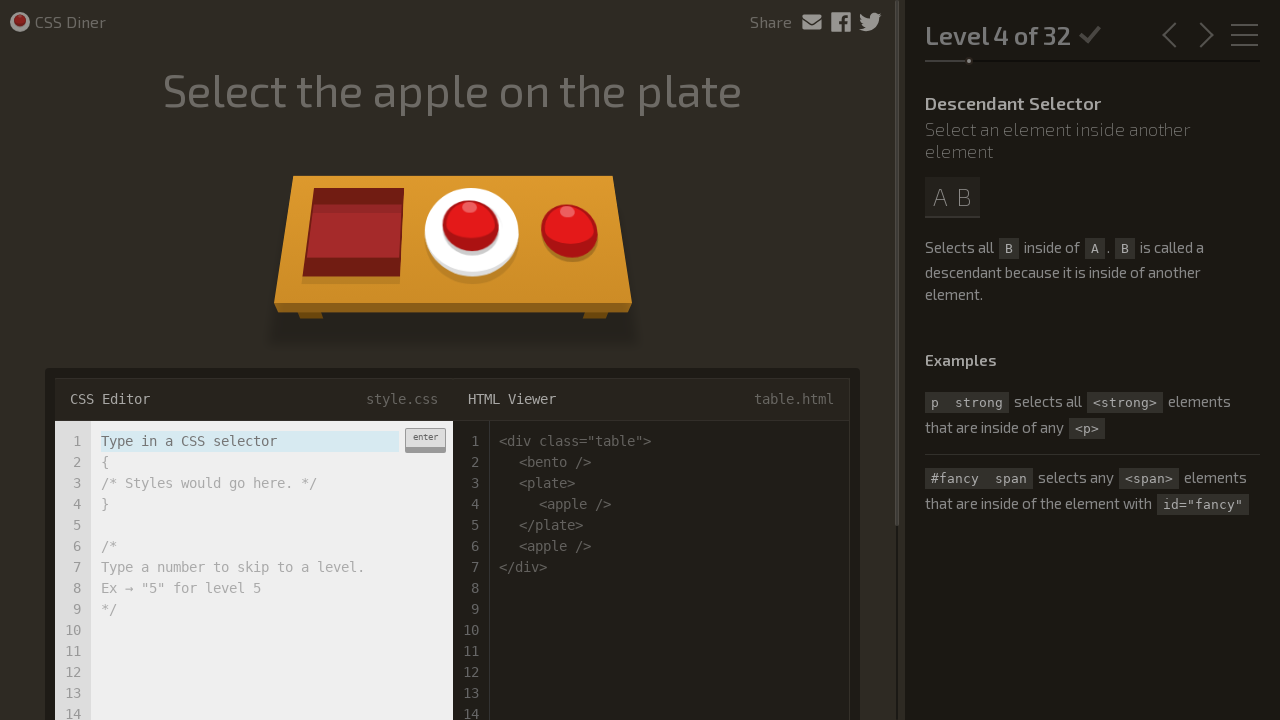